Tests registration form password validation for minimum length requirement of 6 characters

Starting URL: https://alada.vn/tai-khoan/dang-ky.html

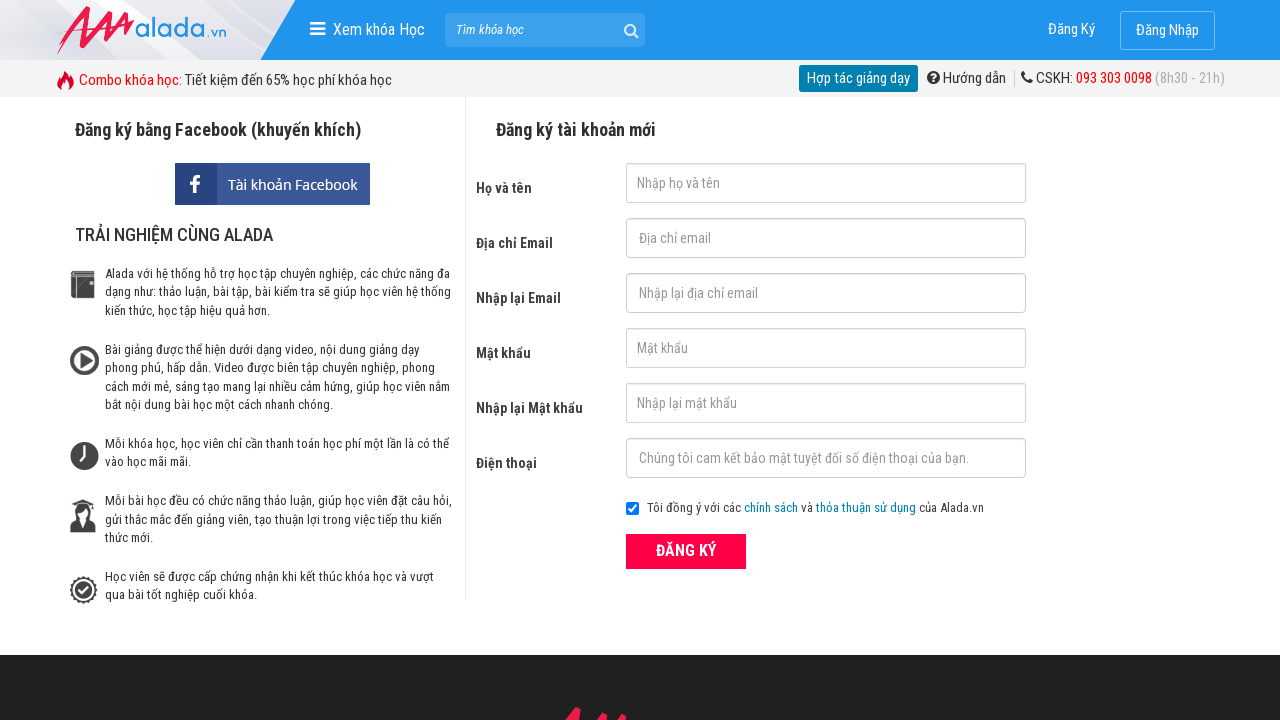

Filled first name field with 'Hong Nhung' on #txtFirstname
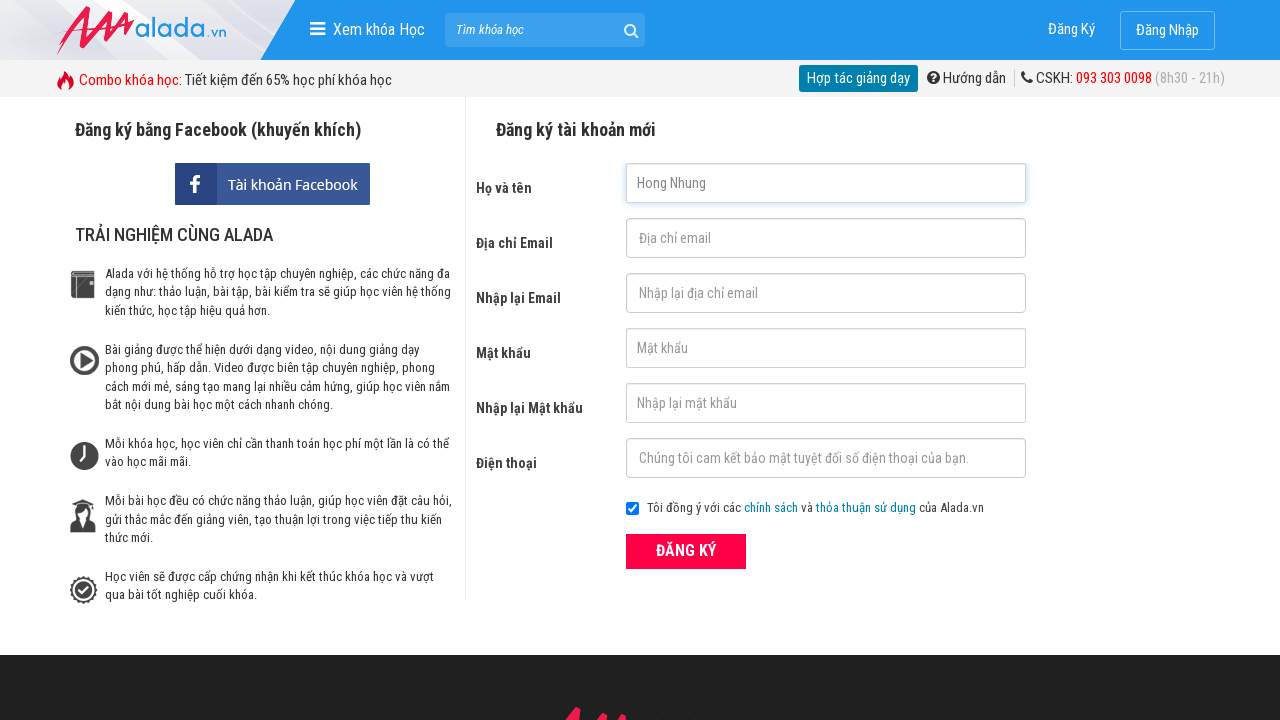

Filled email field with 'nguyennhung@gmail.com' on #txtEmail
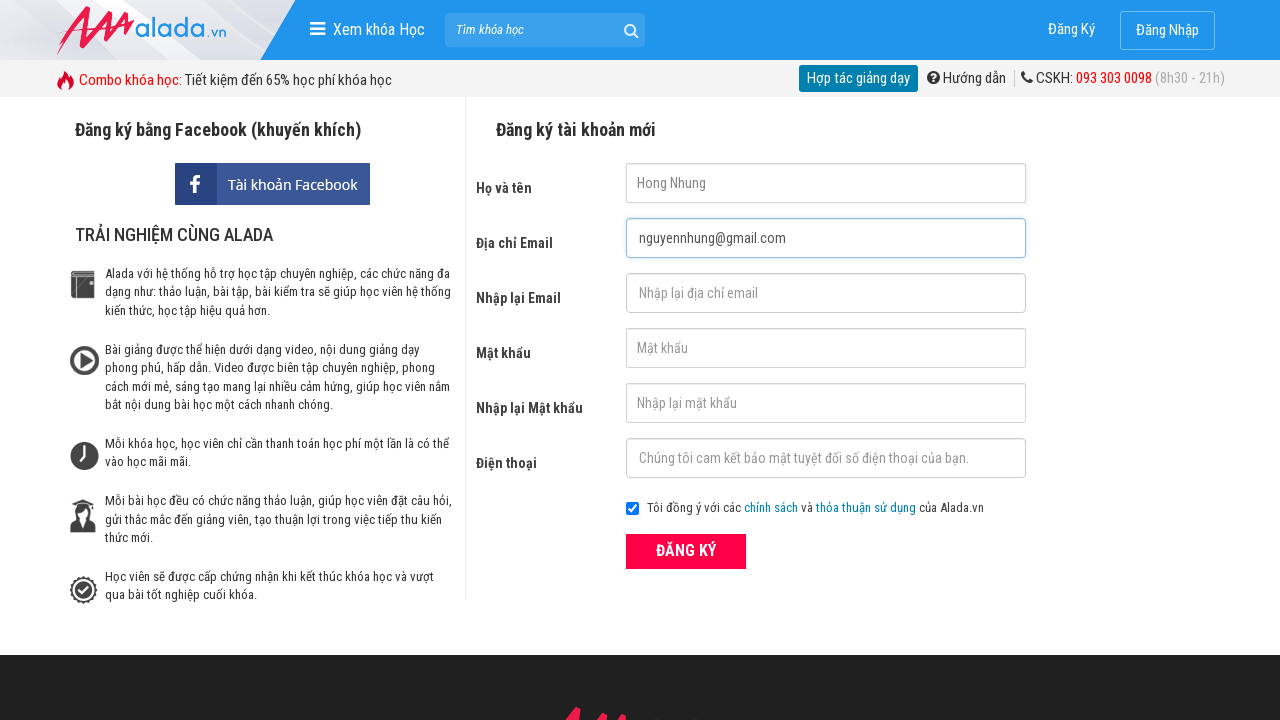

Filled confirm email field with 'nguyennhung@gmail.com' on #txtCEmail
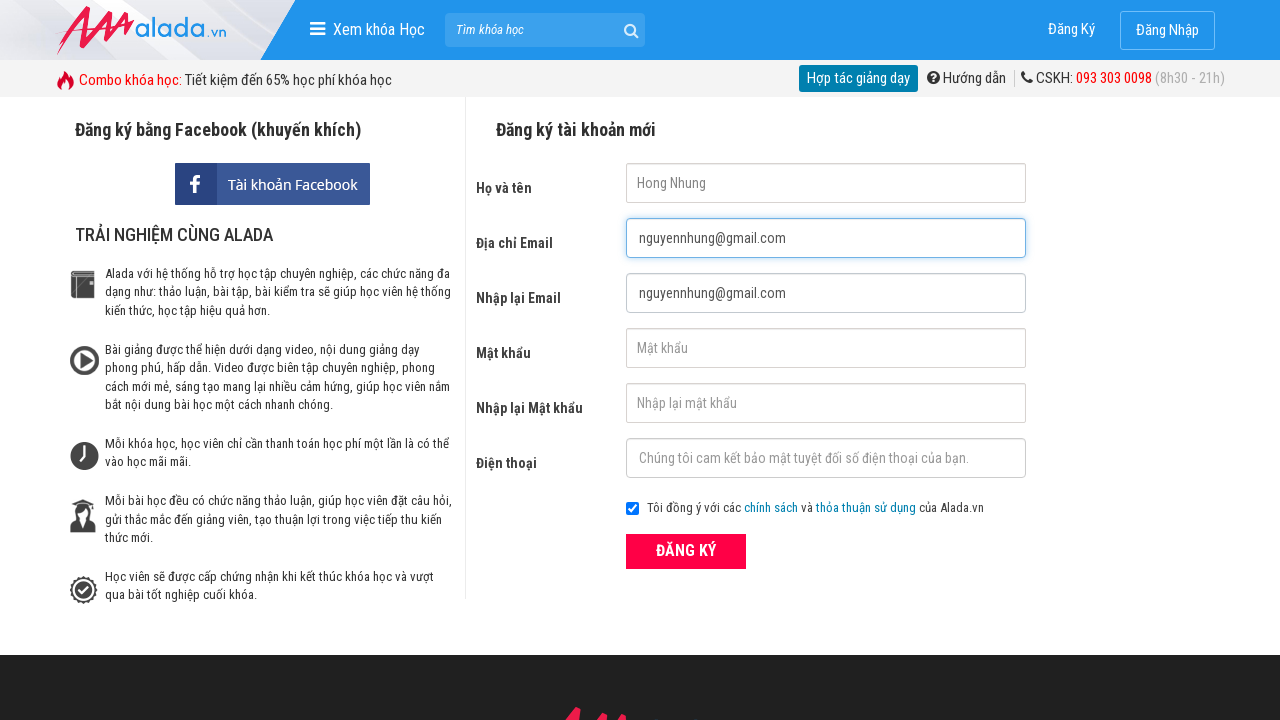

Filled password field with '12334' (5 characters - less than 6 required) on #txtPassword
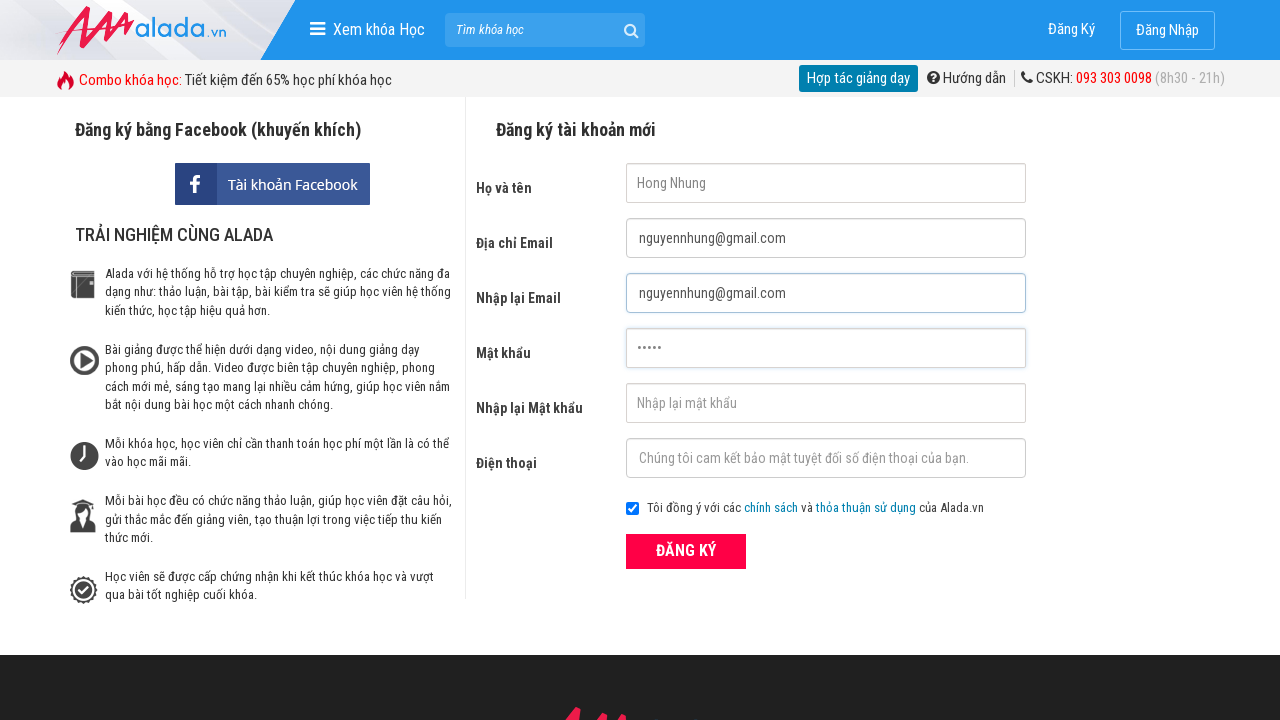

Filled confirm password field with '12334' (5 characters - less than 6 required) on #txtCPassword
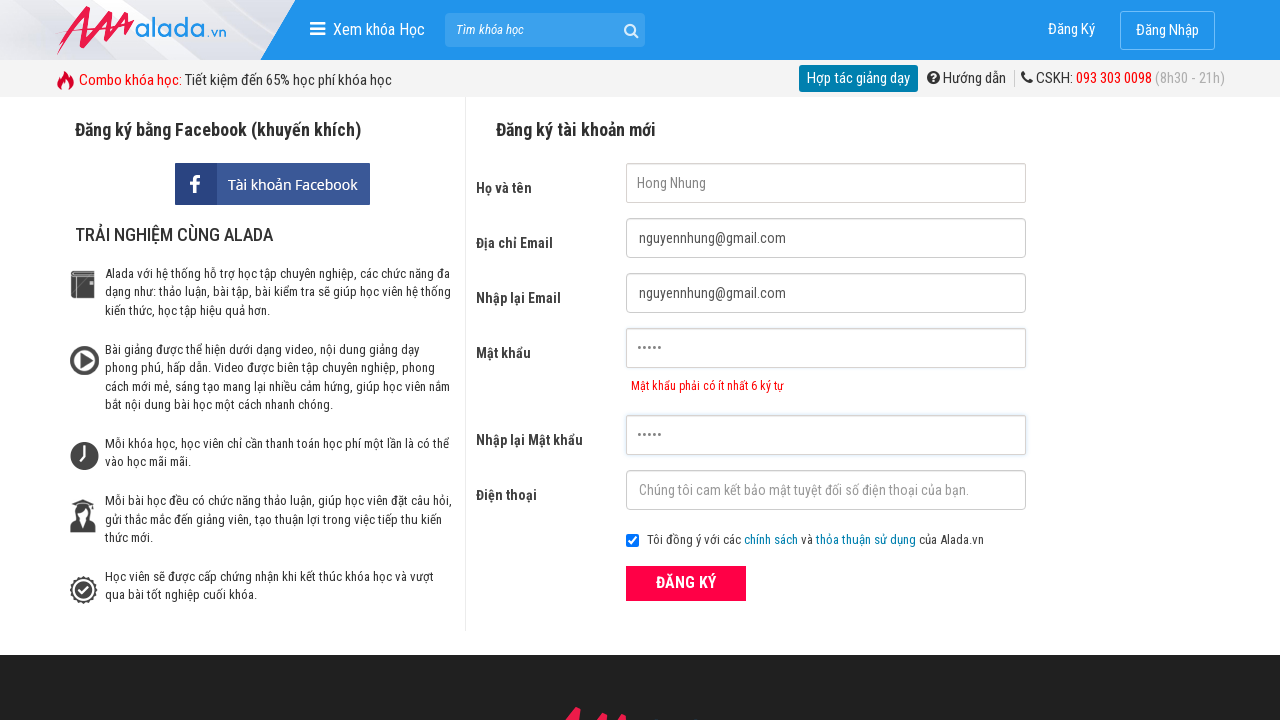

Filled phone field with '0123456789' on #txtPhone
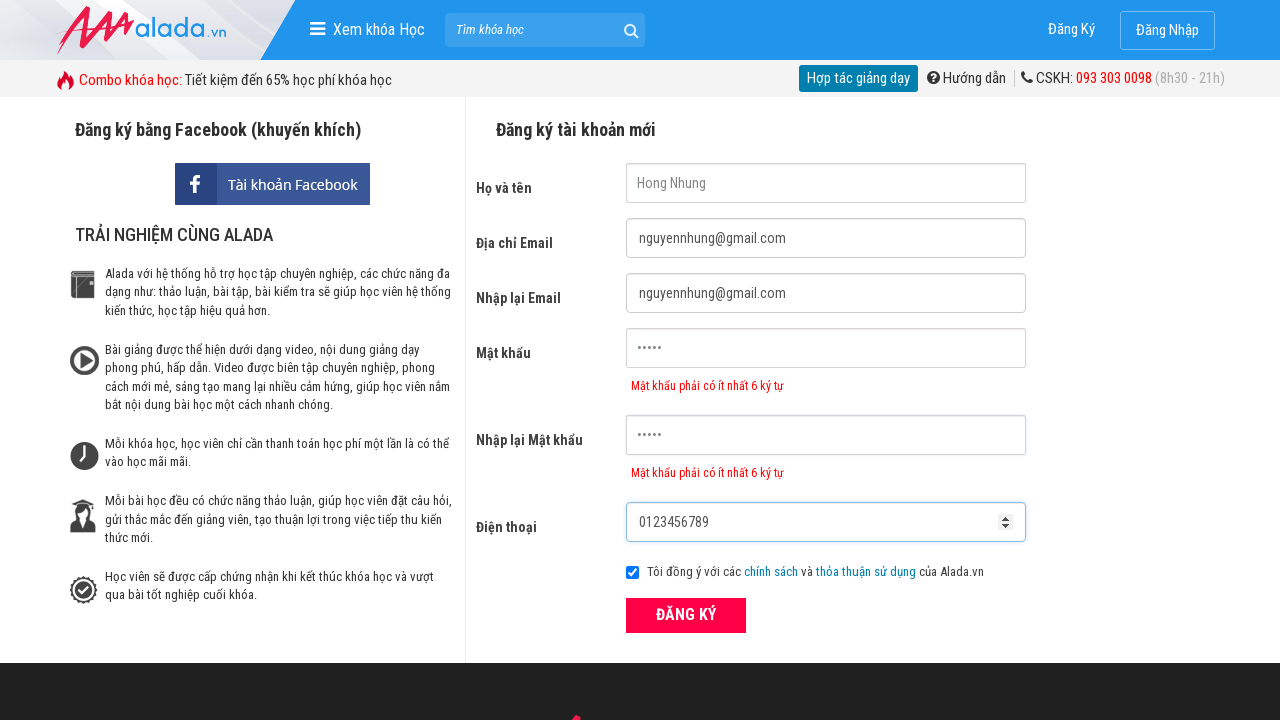

Clicked submit button to register at (686, 615) on button[type='submit']
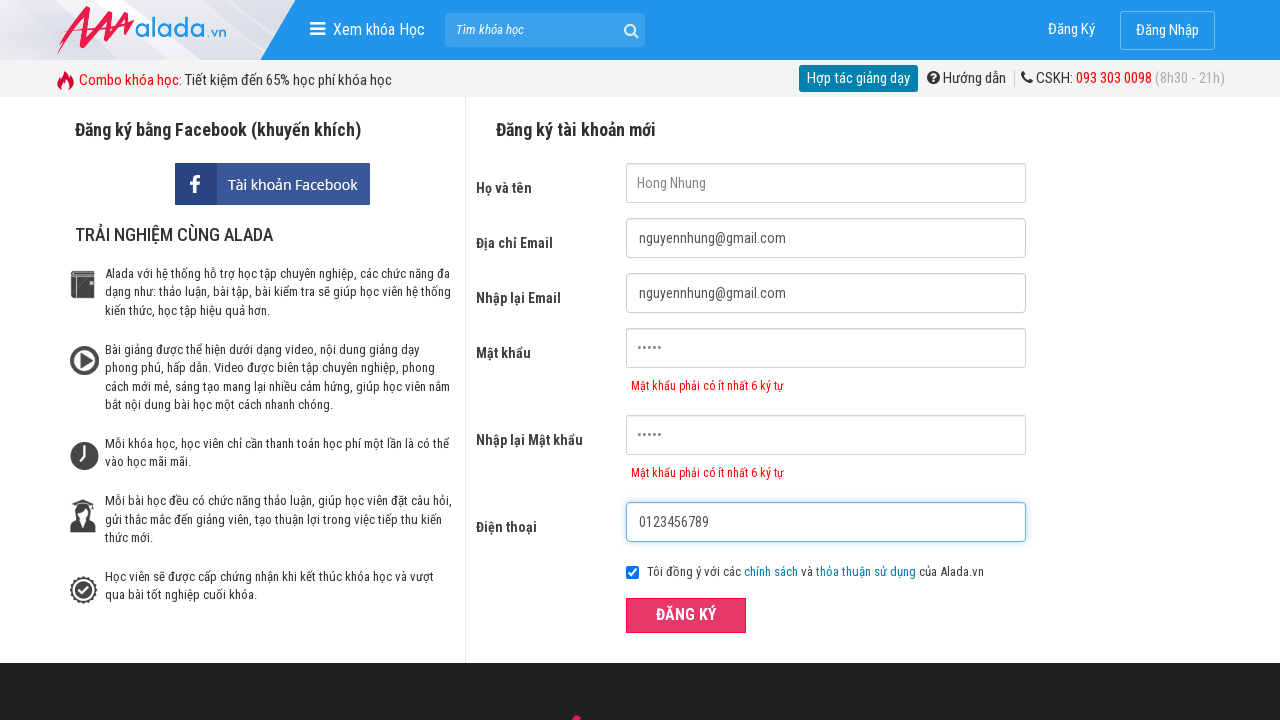

Password error message element appeared
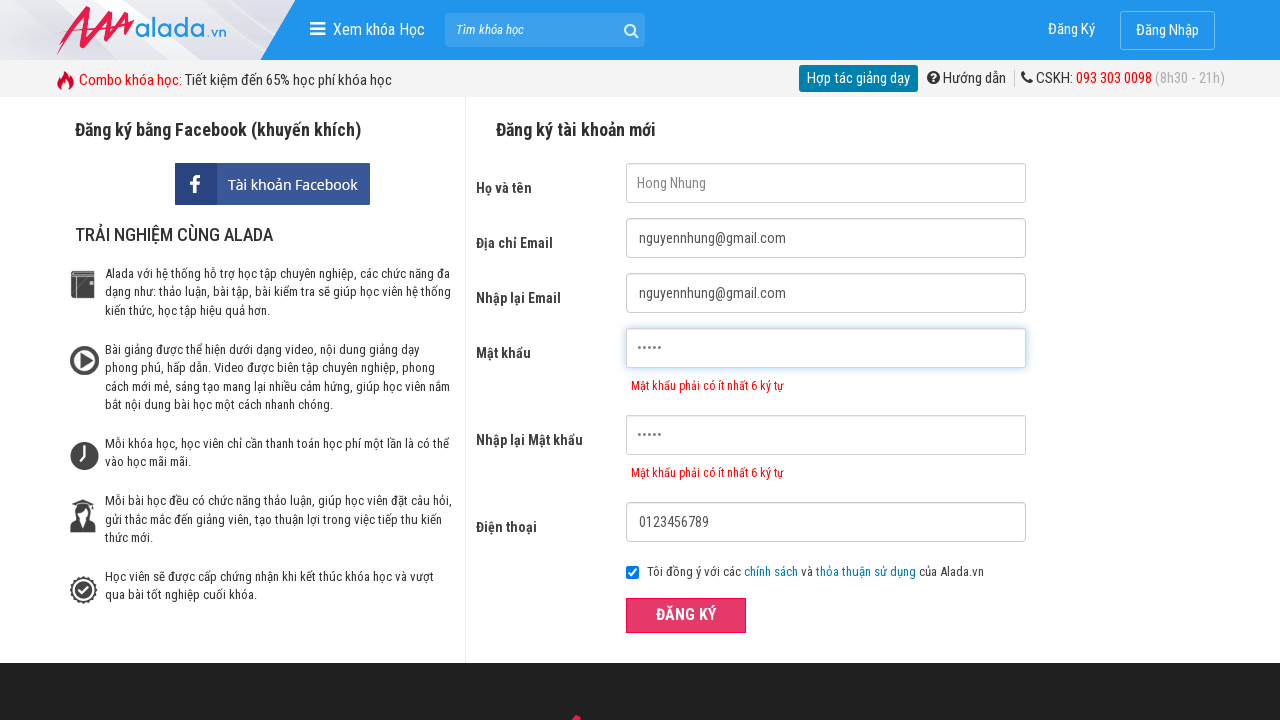

Verified password error message: 'Mật khẩu phải có ít nhất 6 ký tự'
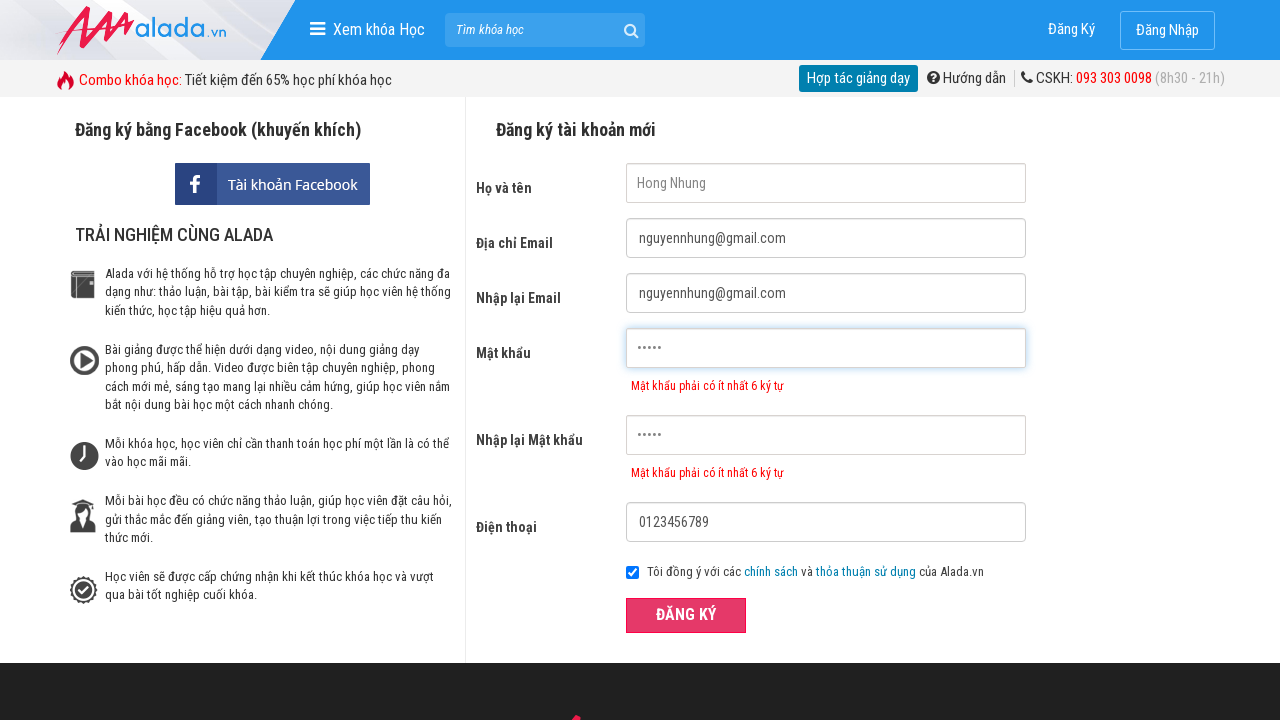

Verified confirm password error message: 'Mật khẩu phải có ít nhất 6 ký tự'
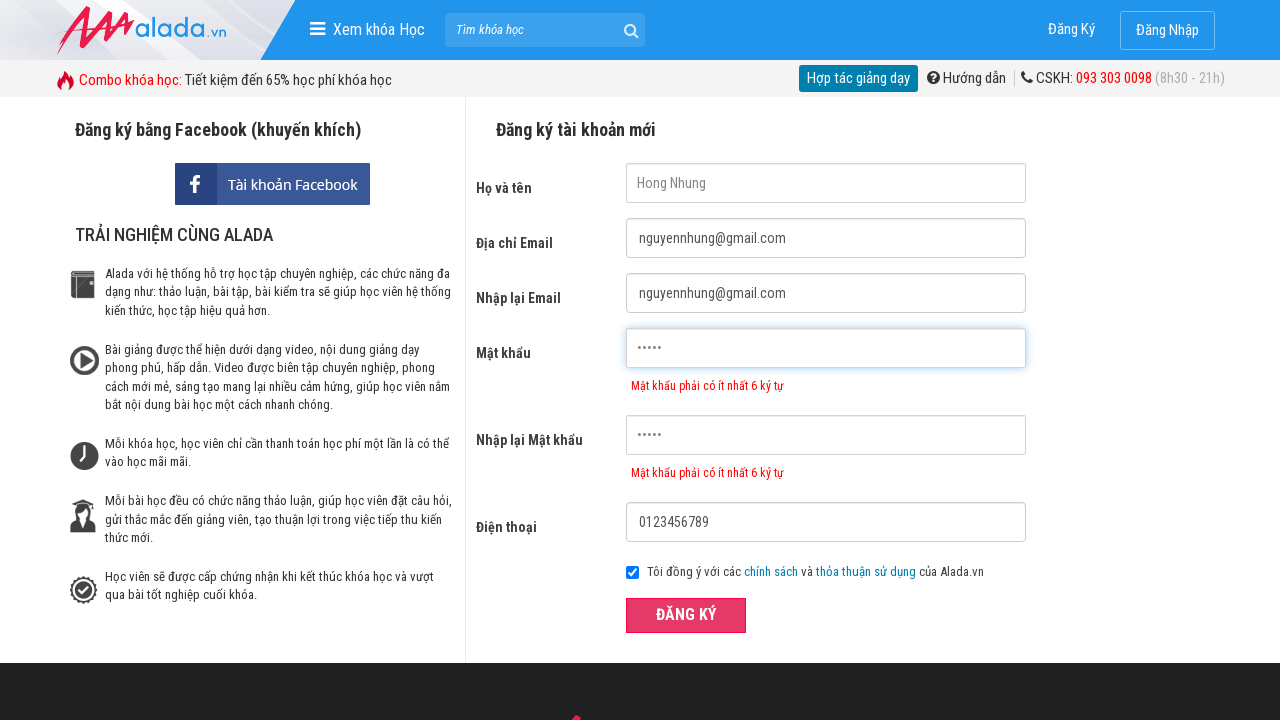

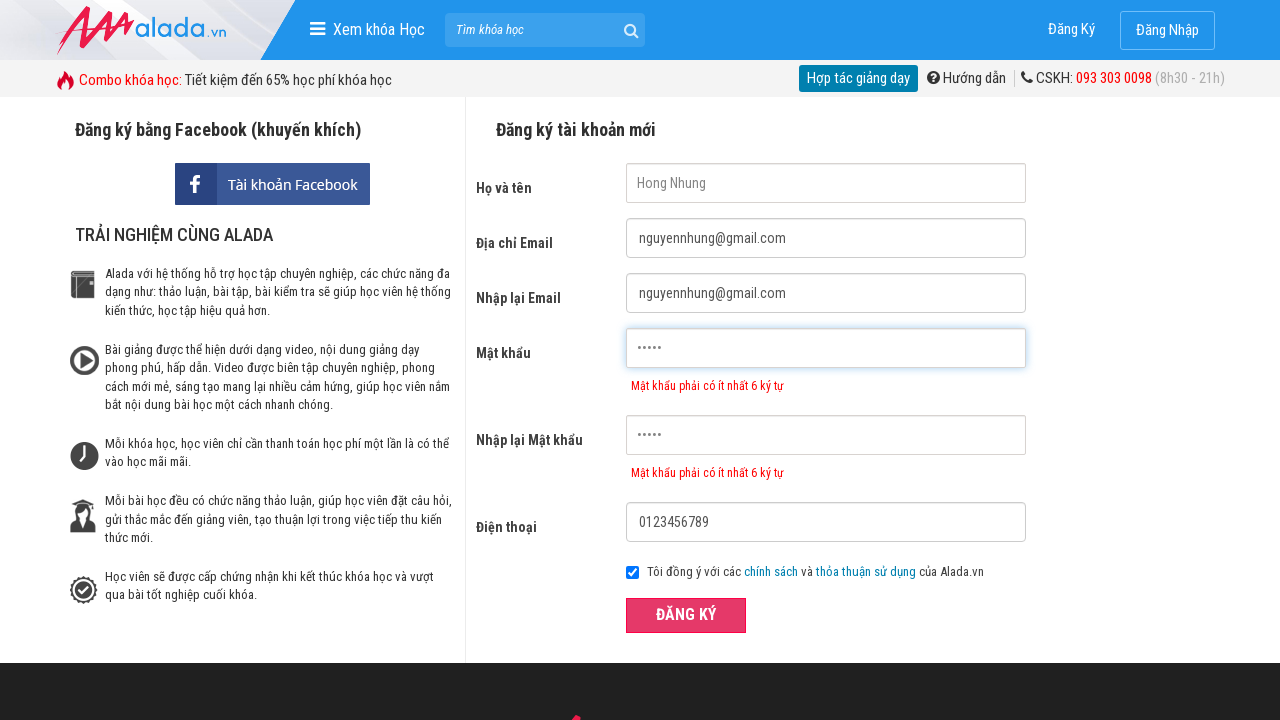